Tests URL navigation functionality by loading the Dassault Aviation homepage and then navigating to the group page using relative URL resolution.

Starting URL: https://www.dassault-aviation.com/en/

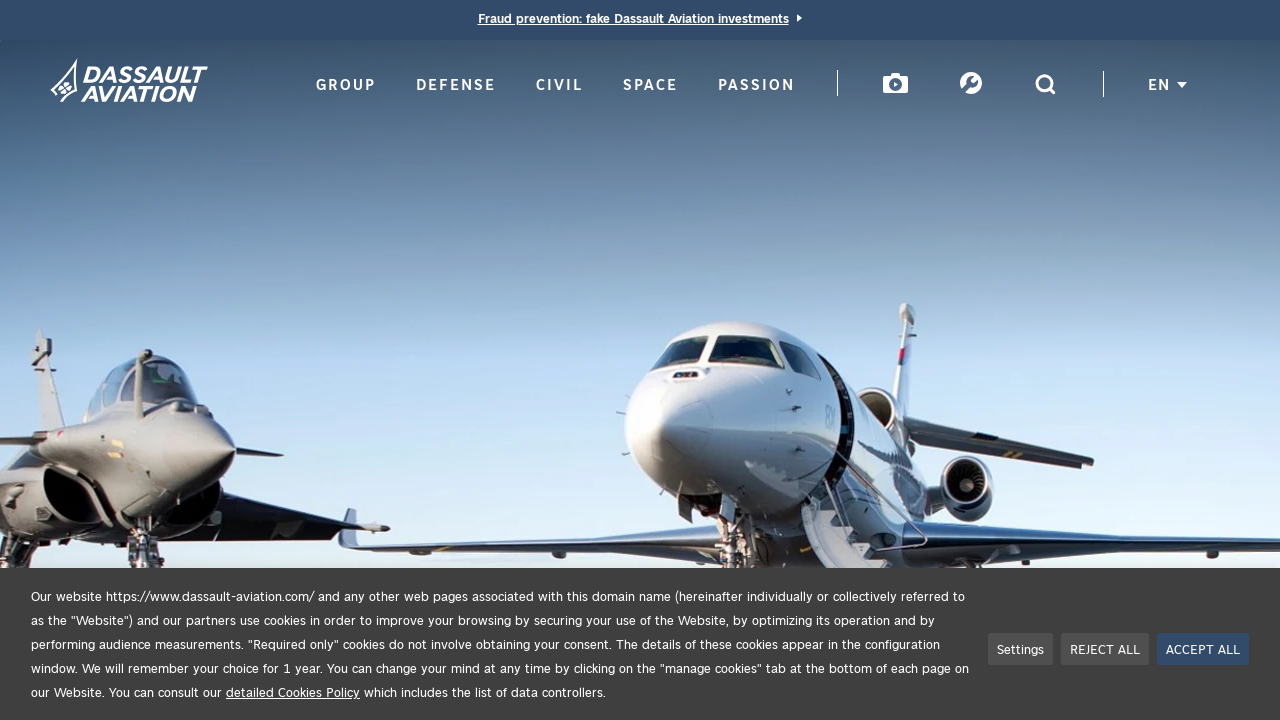

Dassault Aviation homepage loaded (domcontentloaded)
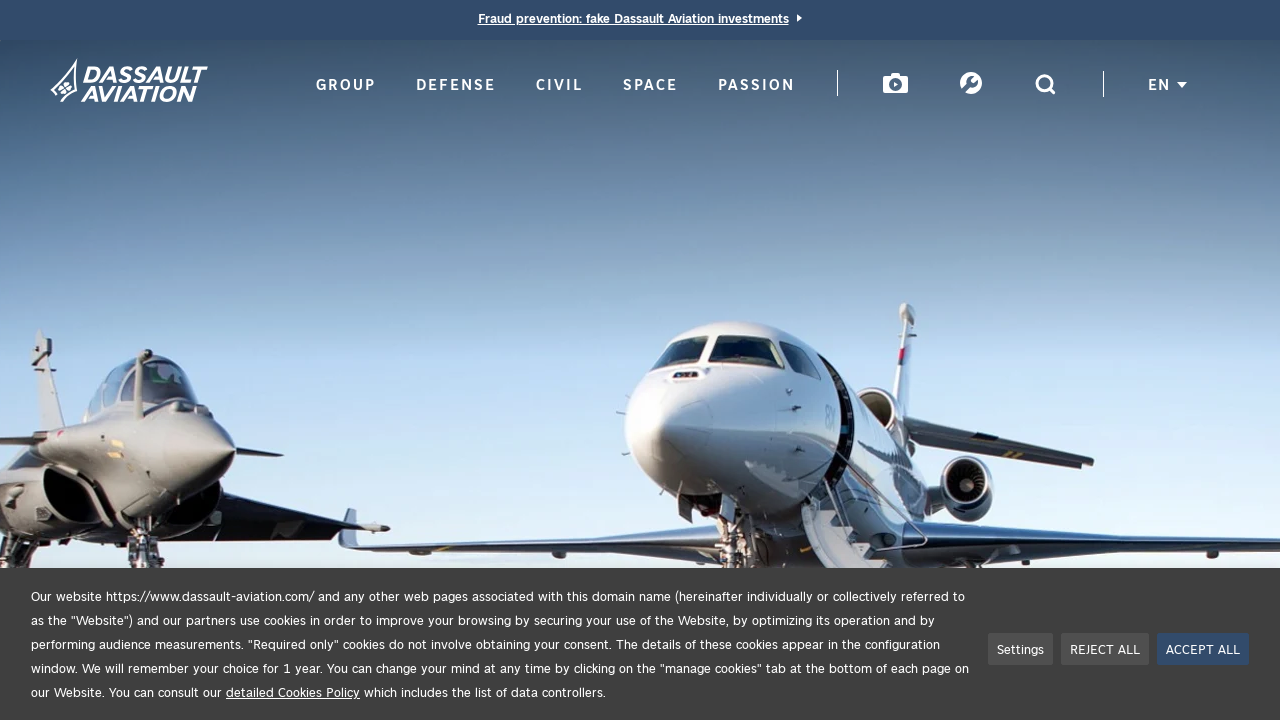

Navigated to group page using absolute URL
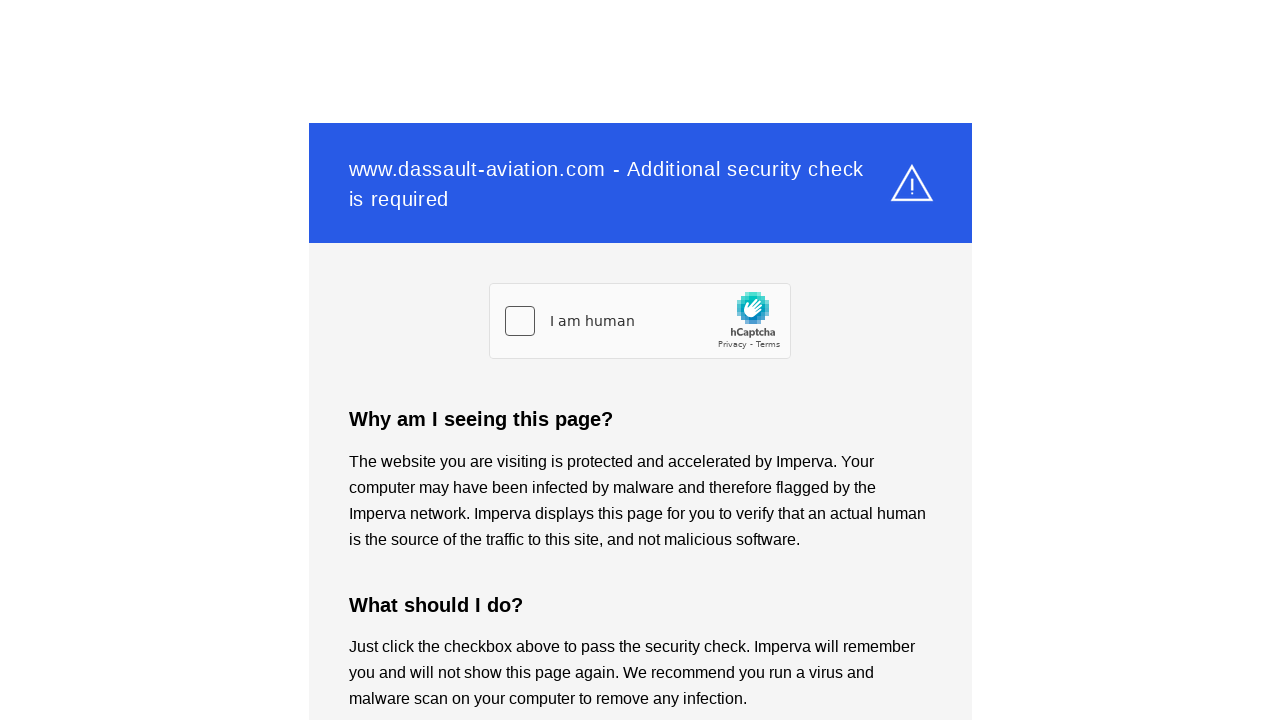

Group page loaded (domcontentloaded)
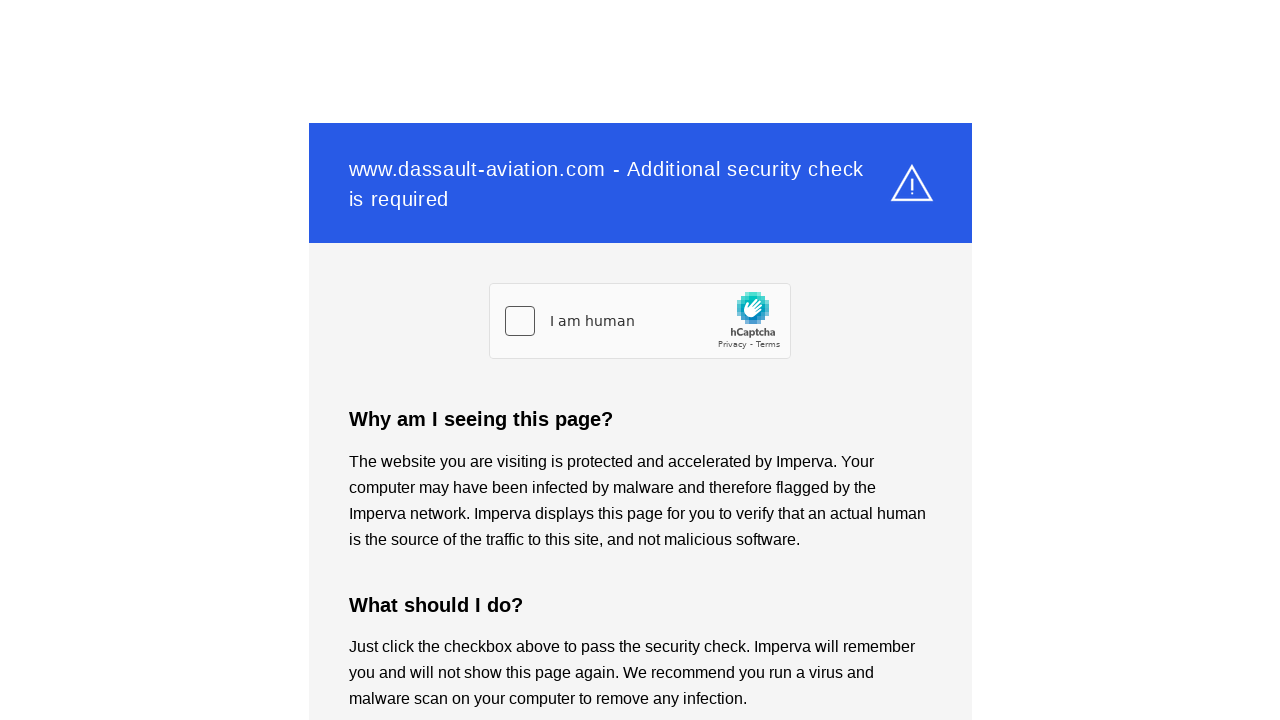

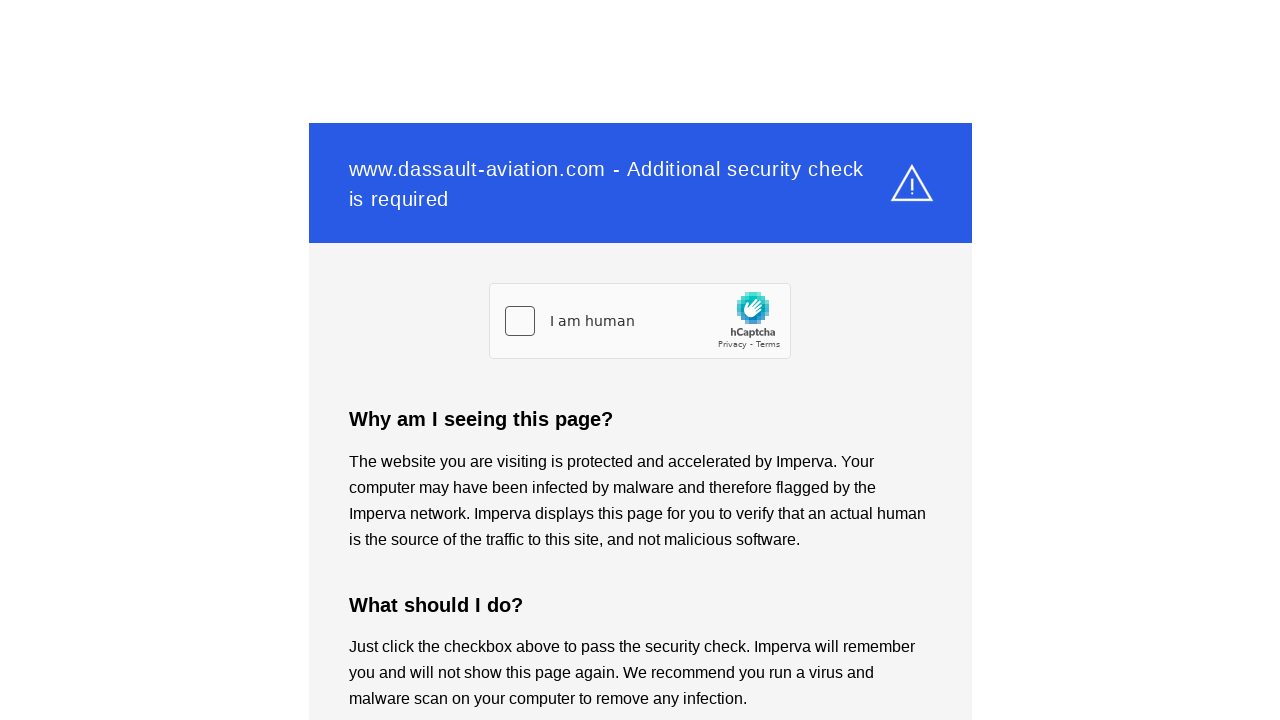